Tests the typing tutor page by typing a predefined phrase and verifying the results display

Starting URL: https://www.ratatype.com/typing-tutor/

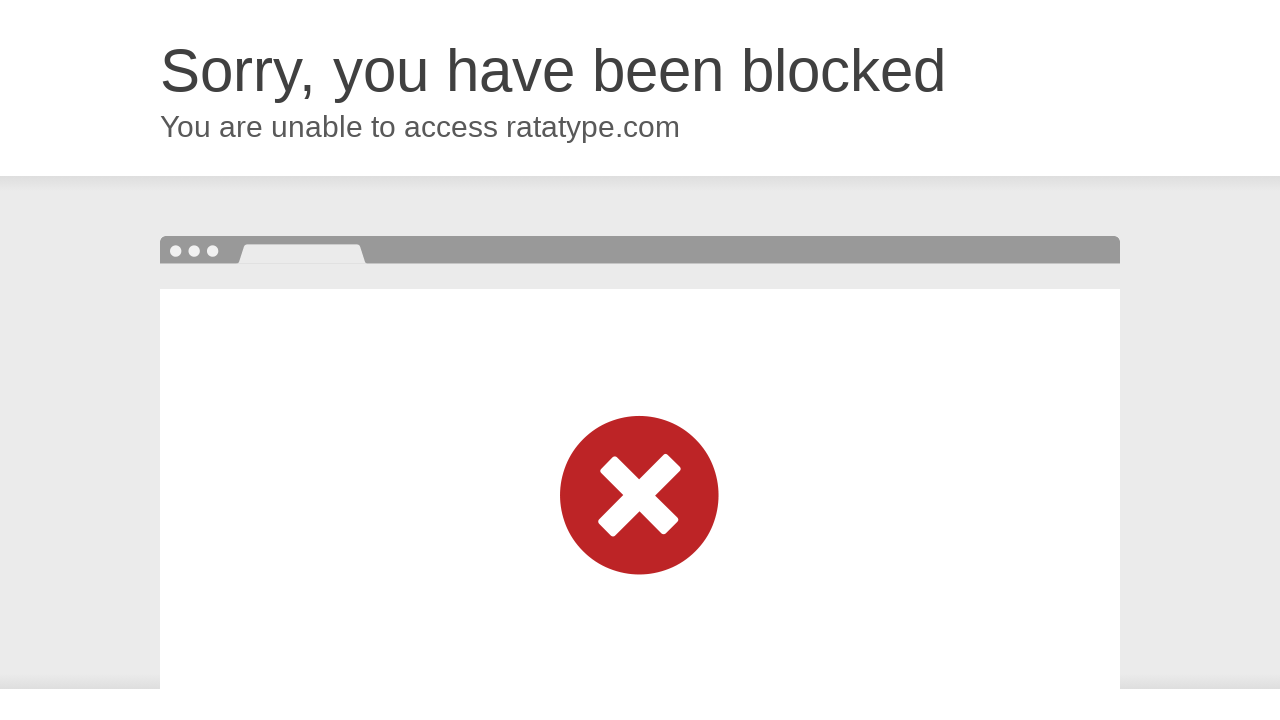

Waited for typing tutor page to fully load
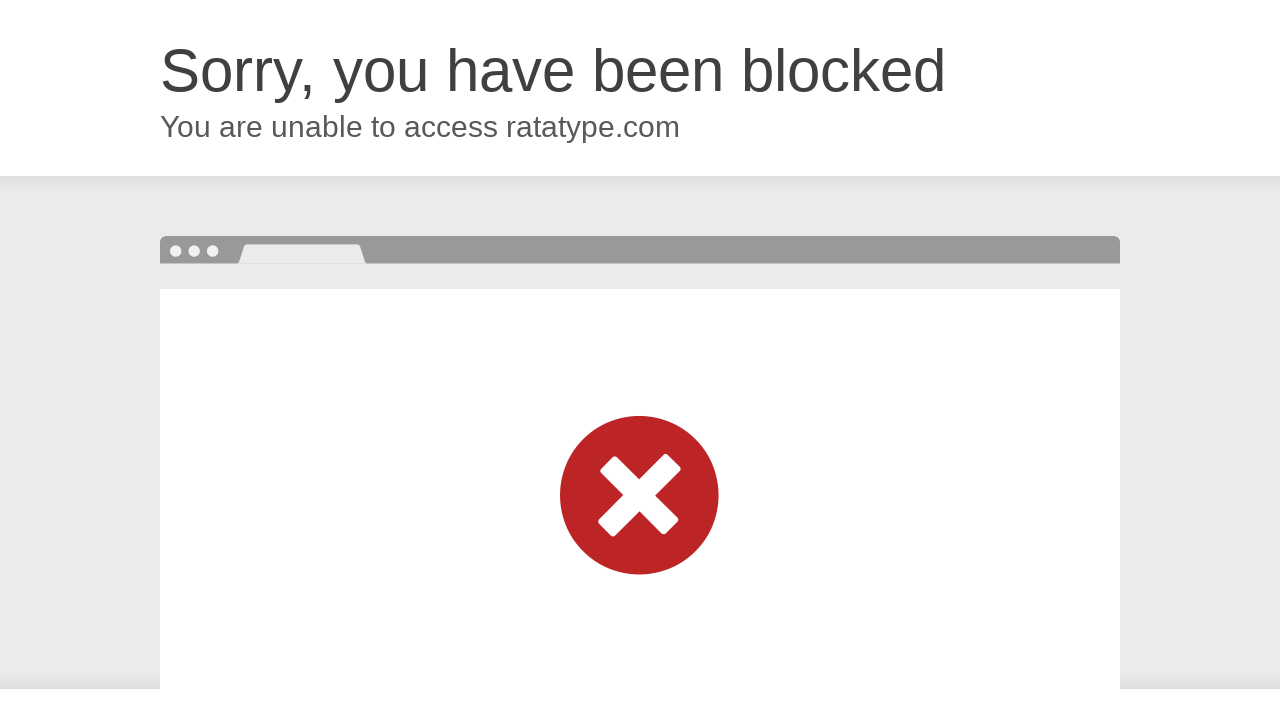

Typed the test phrase into the typing tutor field
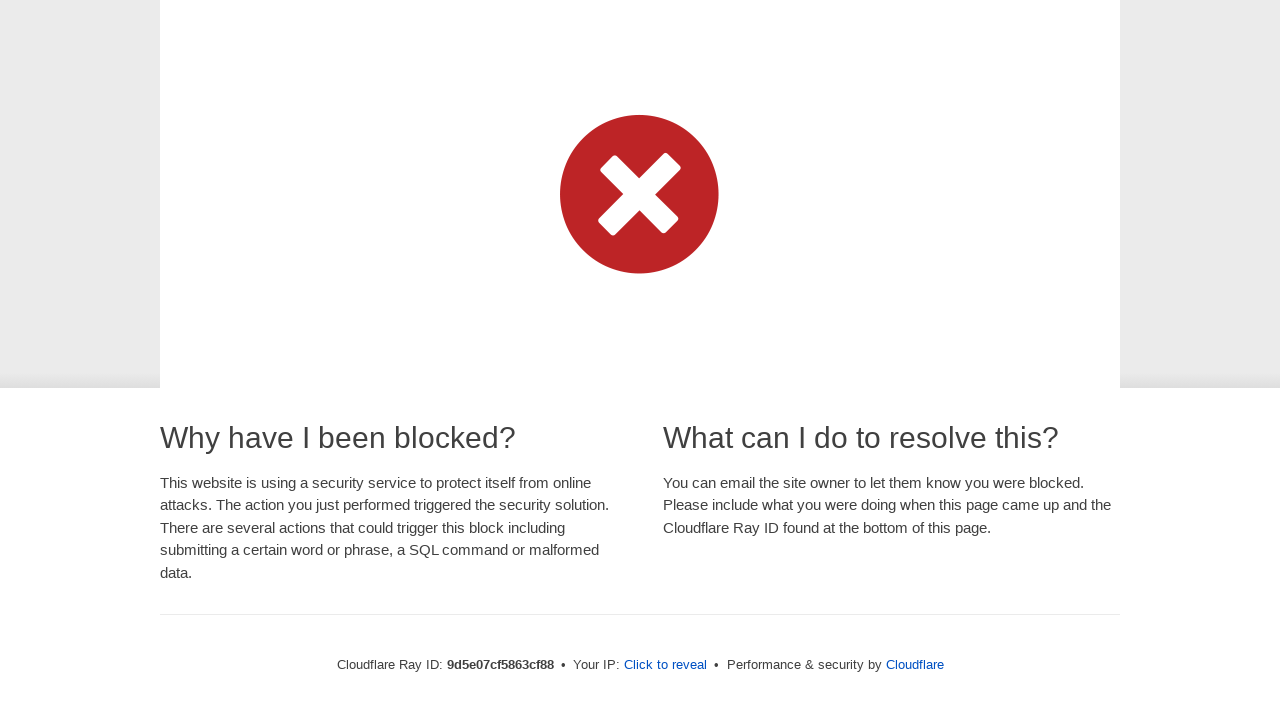

Typing results display appeared
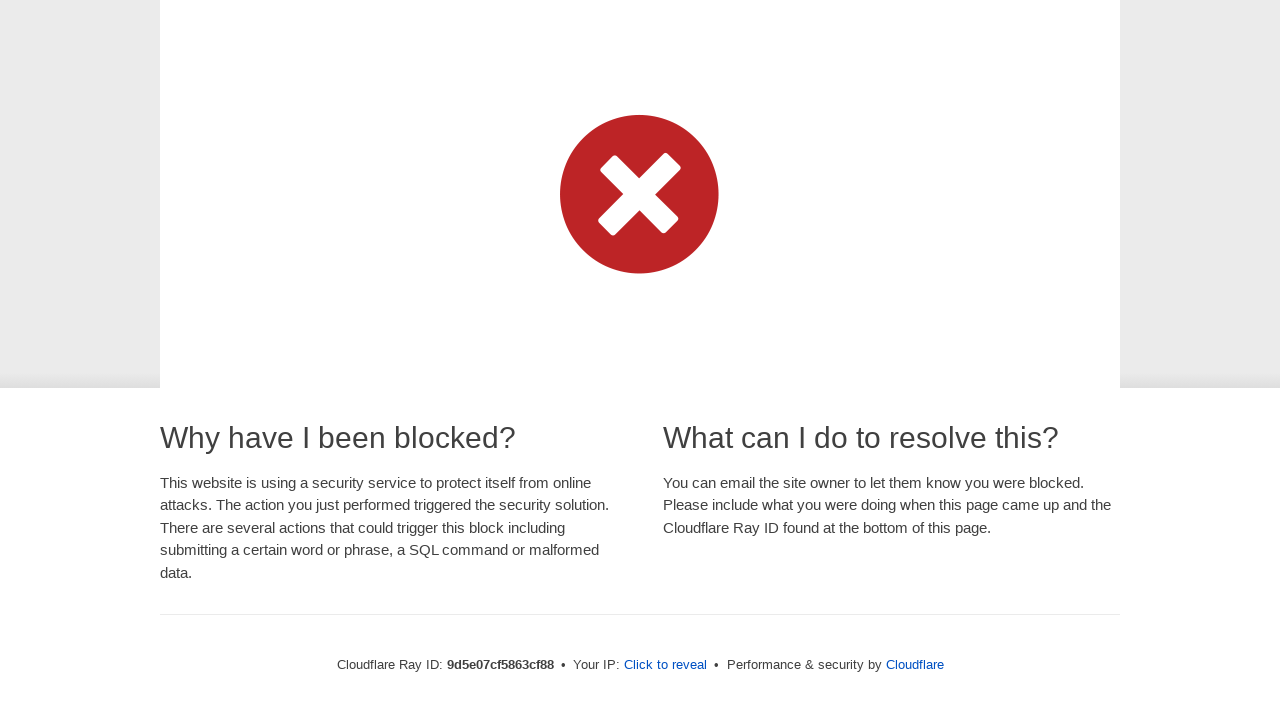

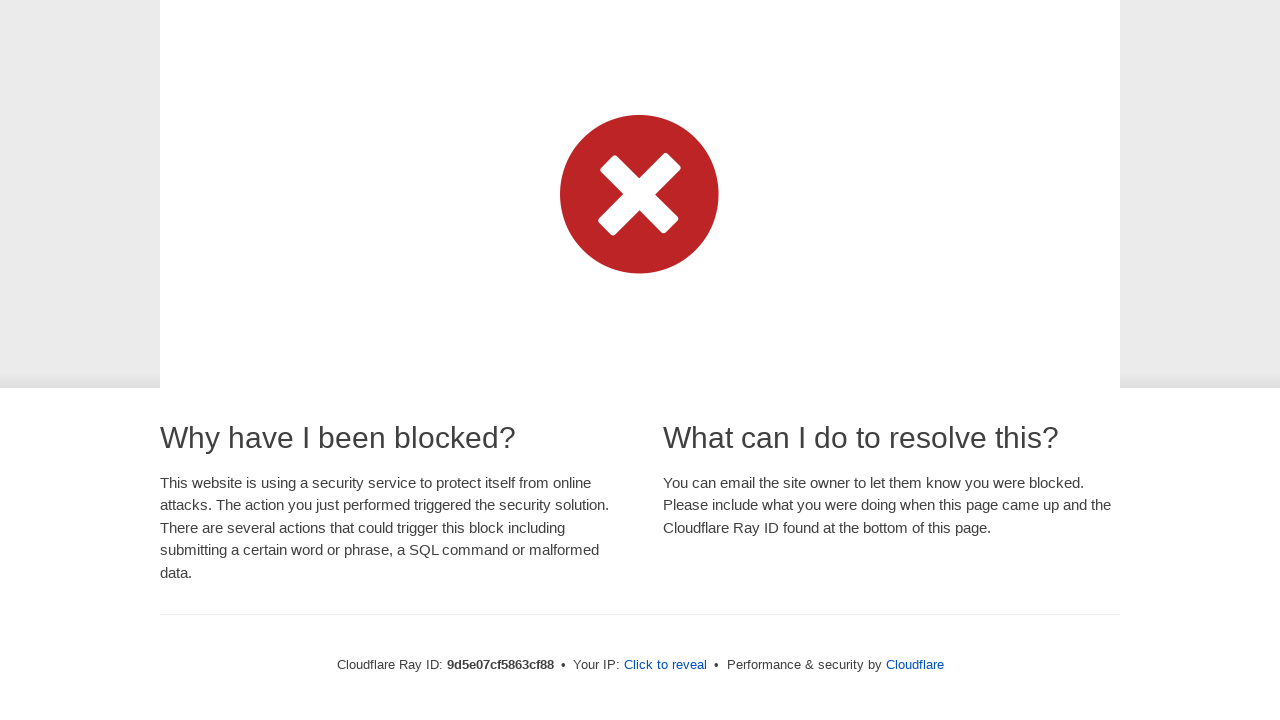